Tests date and time picker by selecting March 2028, day 15, and time 21:00.

Starting URL: https://demoqa.com/date-picker

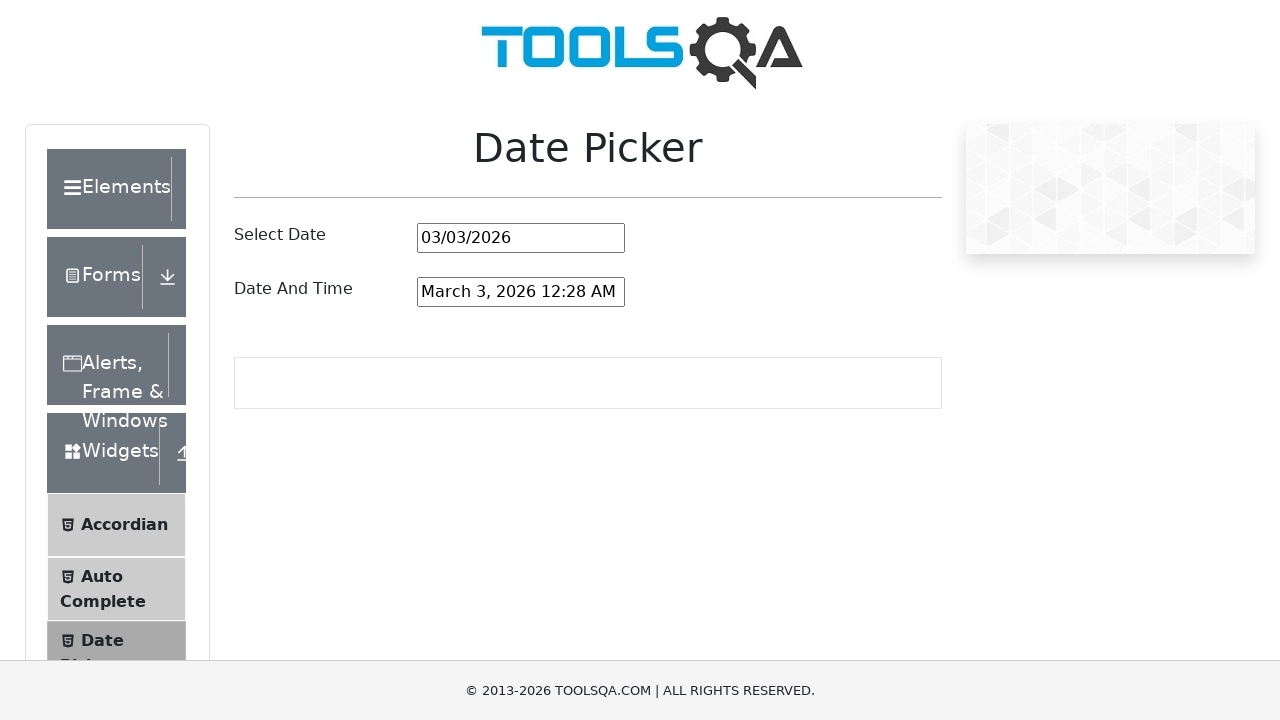

Clicked date and time picker input field at (521, 292) on #dateAndTimePickerInput
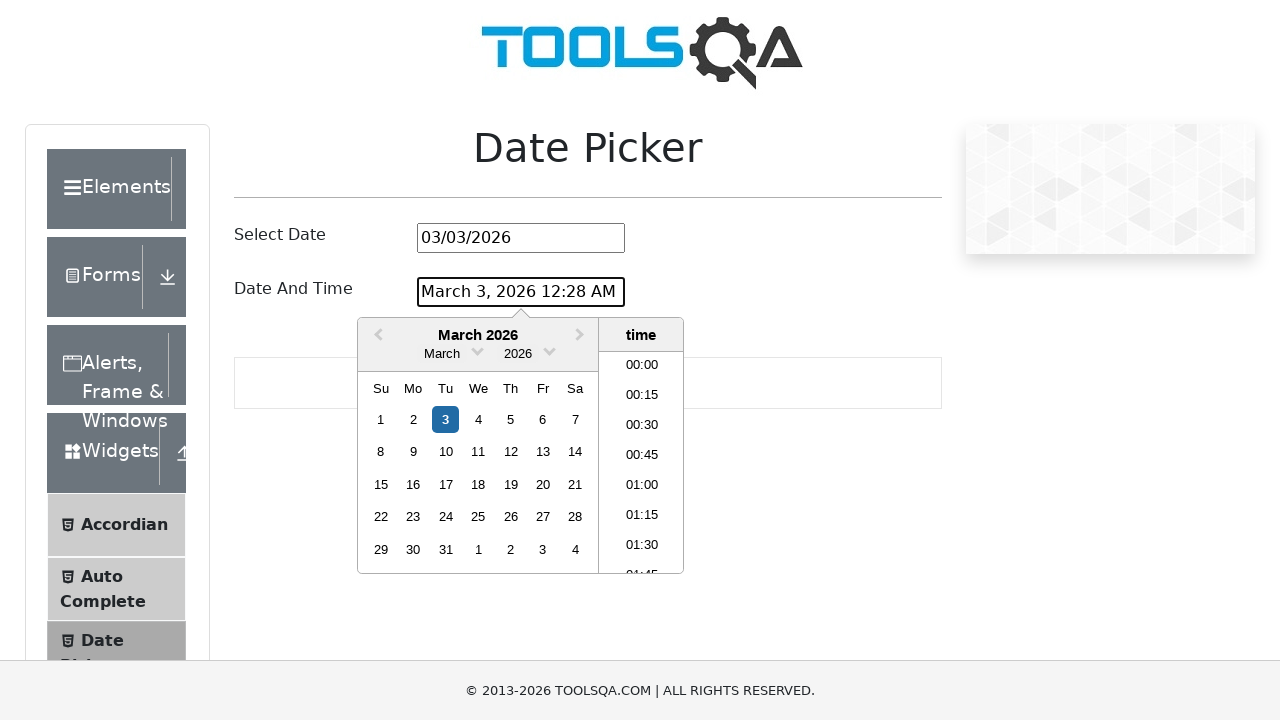

Clicked month dropdown arrow to open month selector at (478, 350) on .react-datepicker__month-read-view--down-arrow
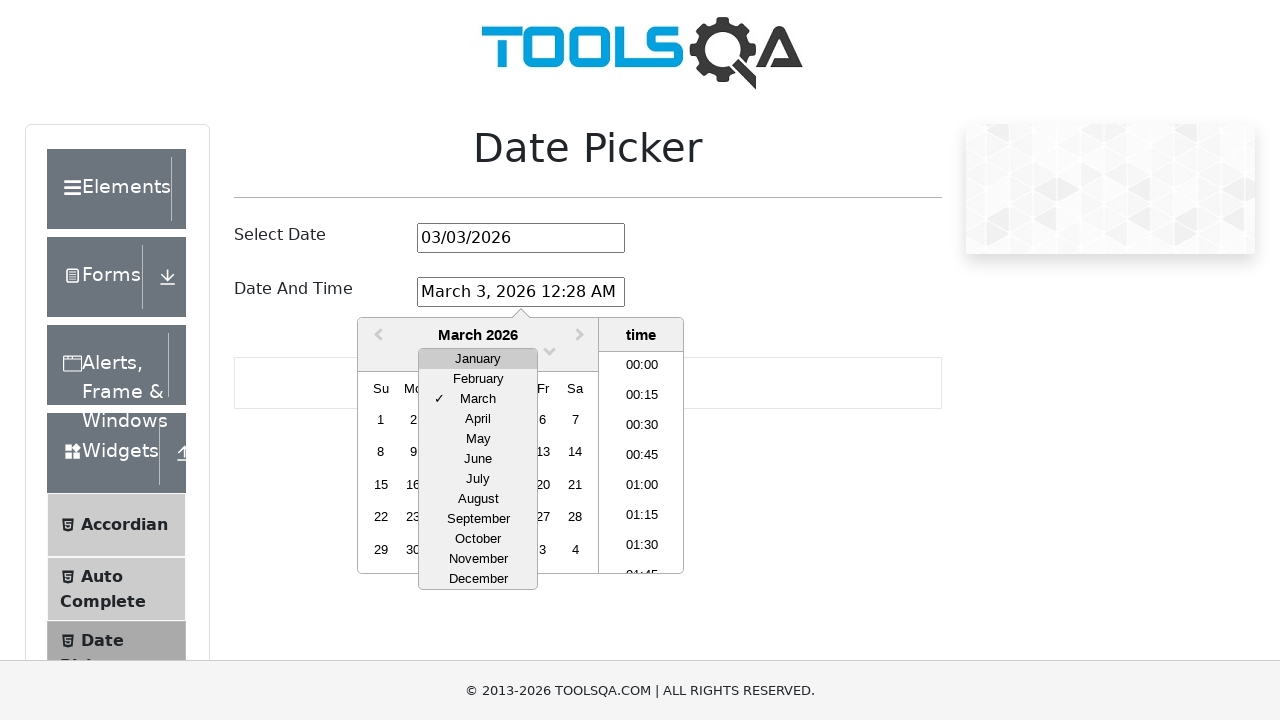

Selected March from month dropdown at (478, 399) on xpath=//div[contains(@class,'react-datepicker__month-option') and text()='March'
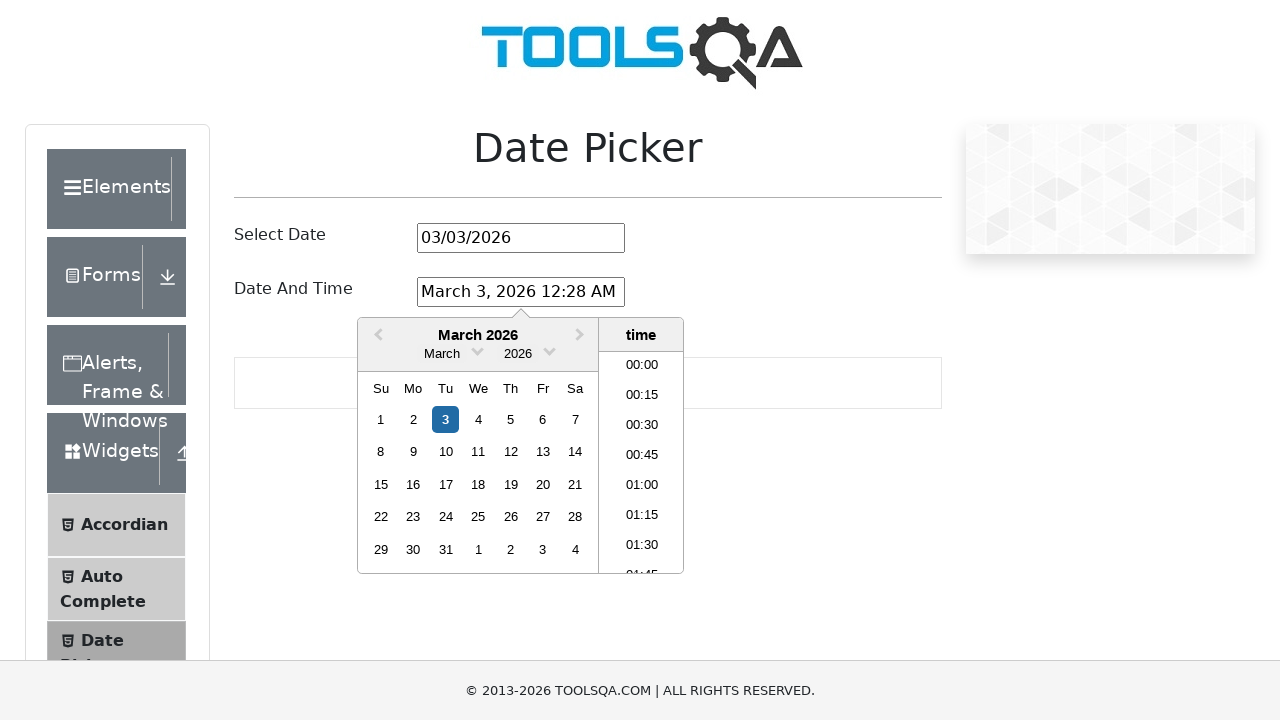

Clicked year dropdown arrow to open year selector at (550, 350) on .react-datepicker__year-read-view--down-arrow
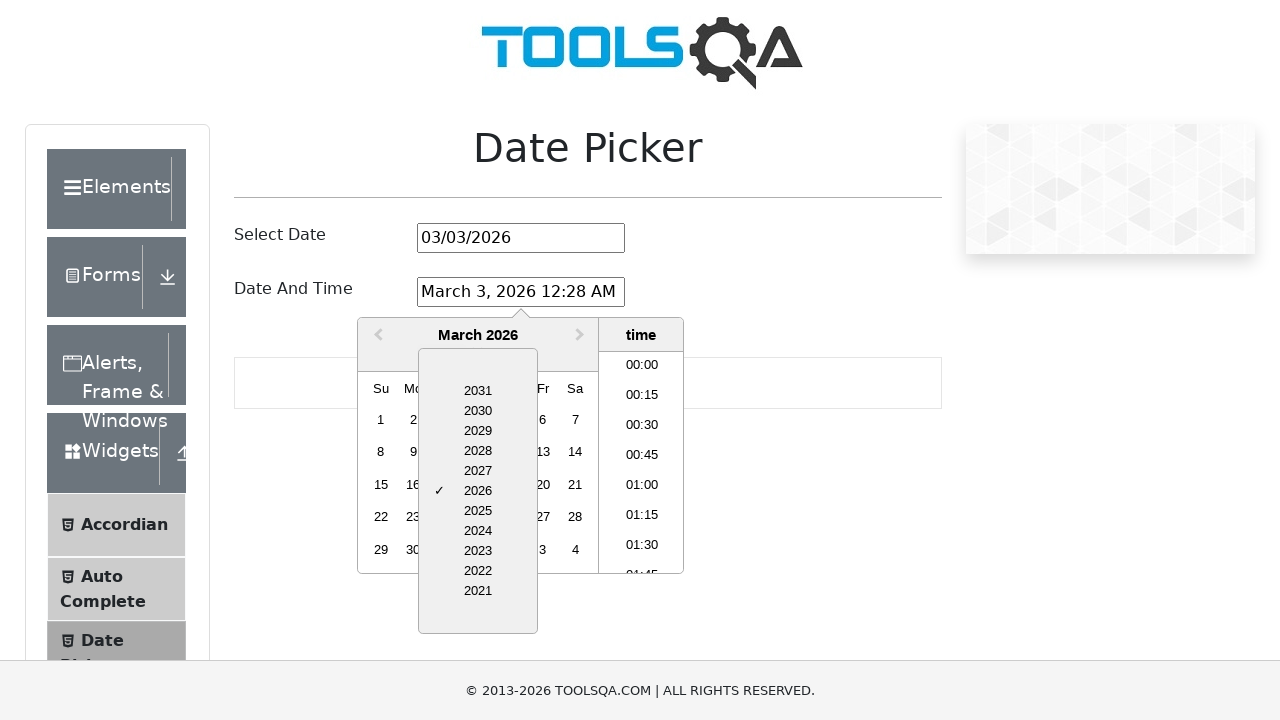

Selected 2028 from year dropdown at (478, 451) on xpath=//div[contains(@class,'react-datepicker__year-option') and text()='2028']
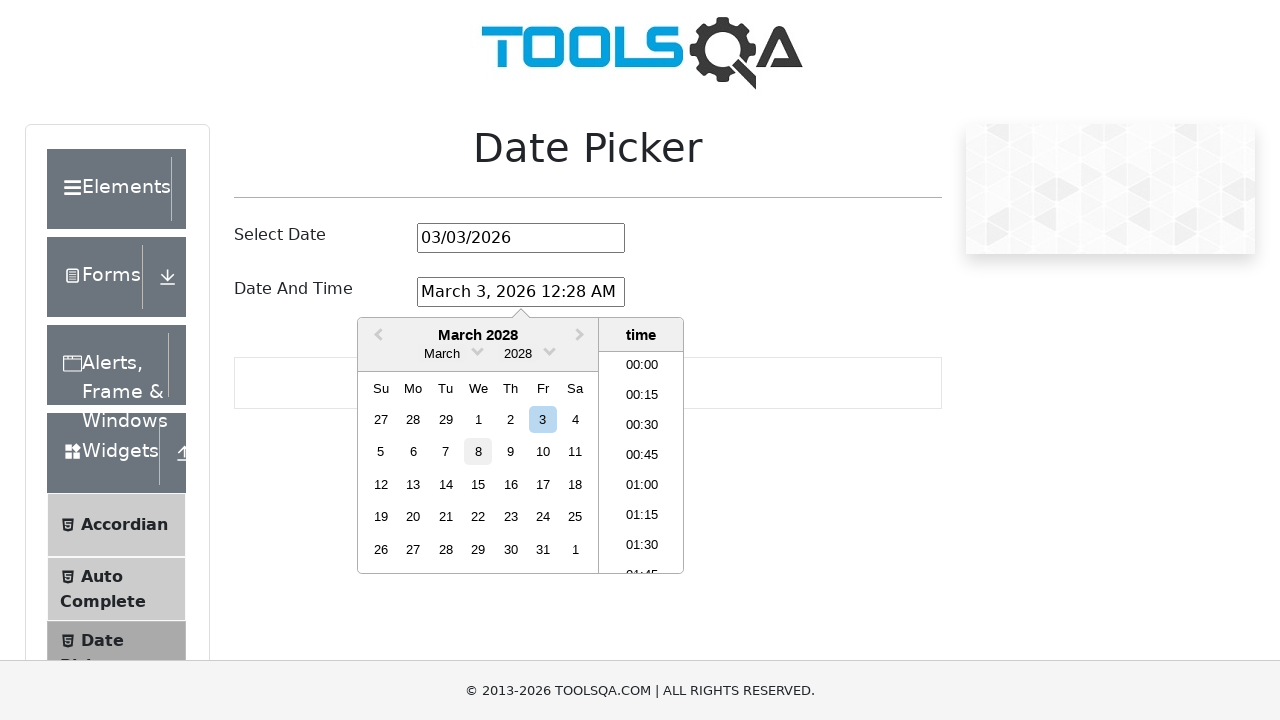

Selected day 15 (Wednesday, March 15th, 2028) at (478, 484) on xpath=//div[contains(@aria-label,'Choose Wednesday, March 15th, 2028')]
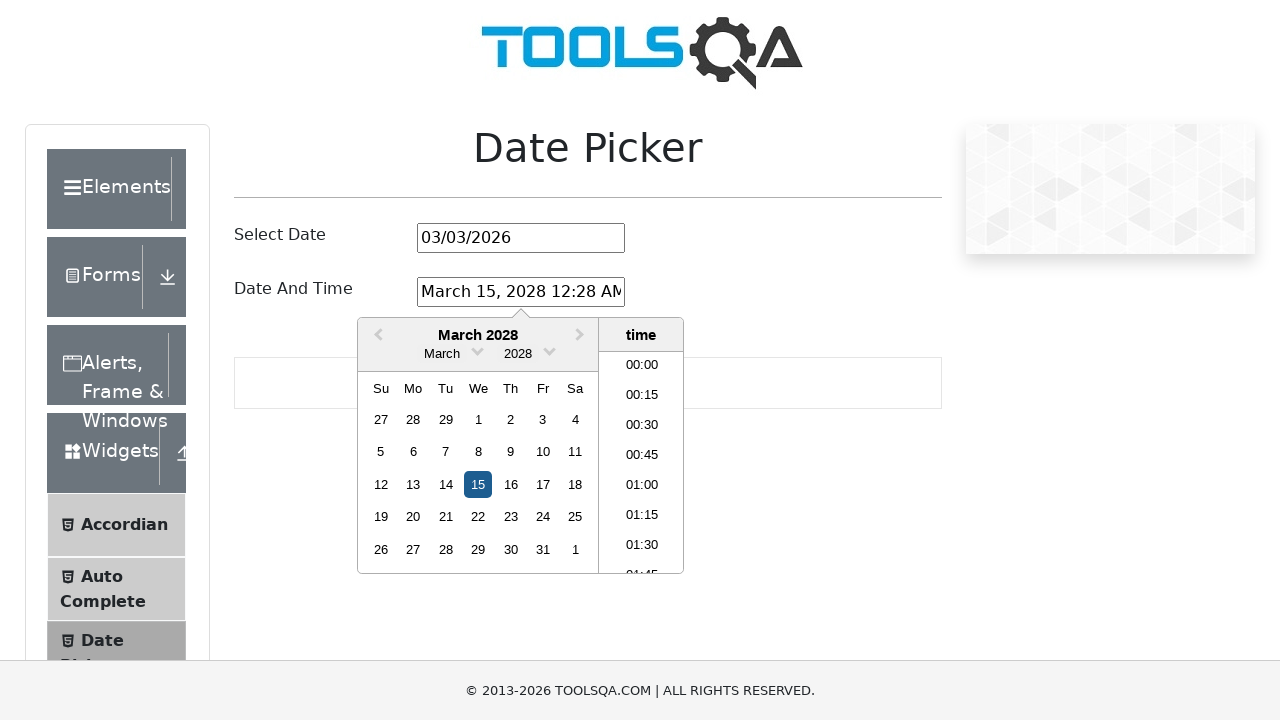

Selected time 21:00 from time picker at (642, 462) on xpath=//li[normalize-space()='21:00']
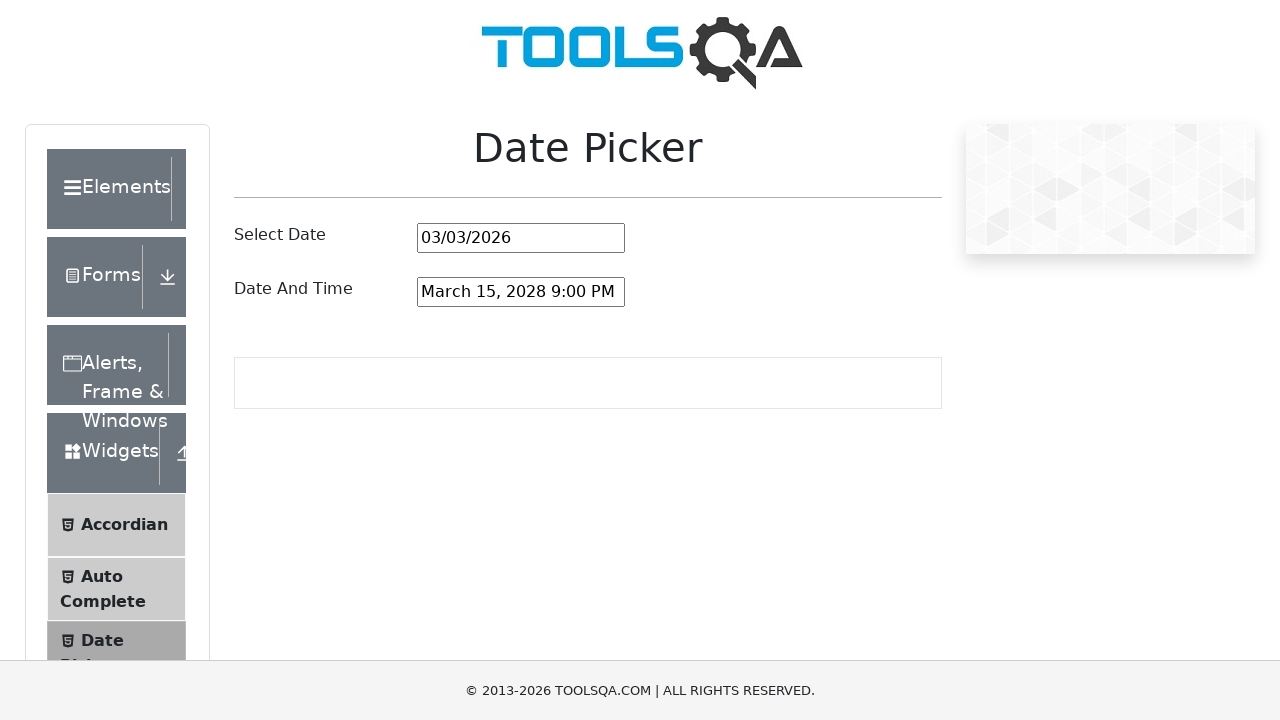

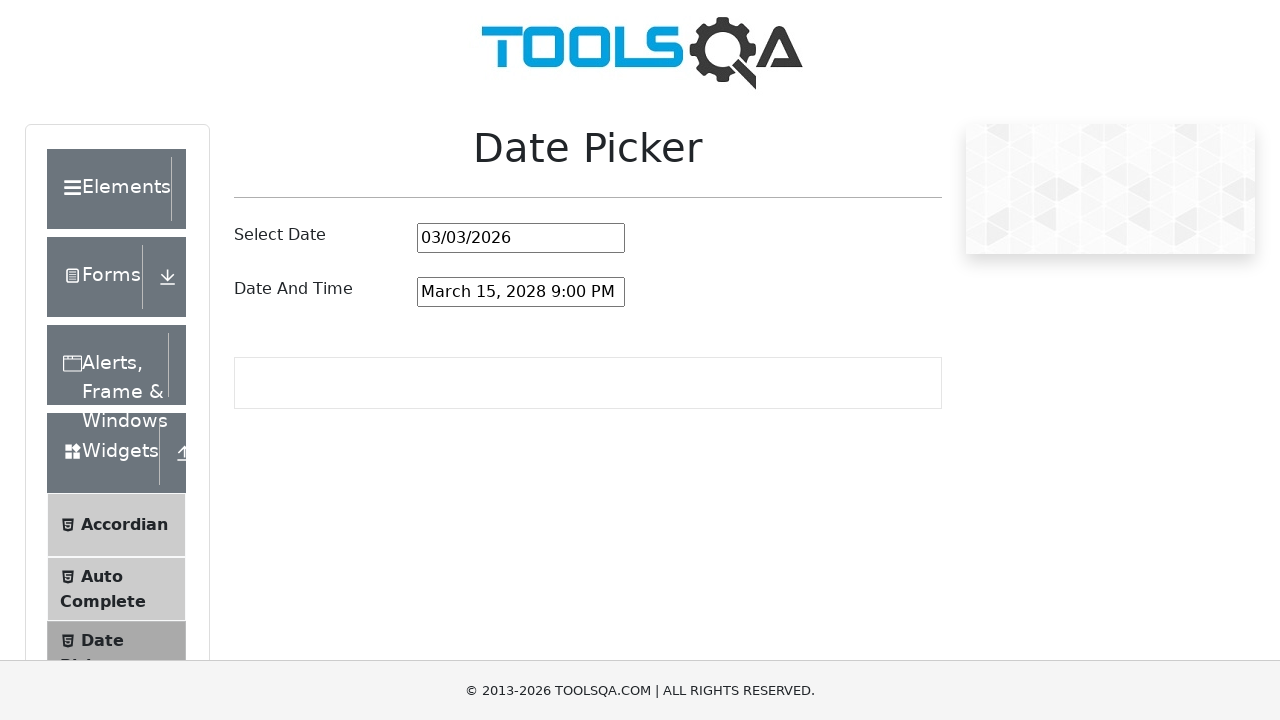